Tests file upload functionality by uploading a file and submitting the form

Starting URL: http://the-internet.herokuapp.com/upload

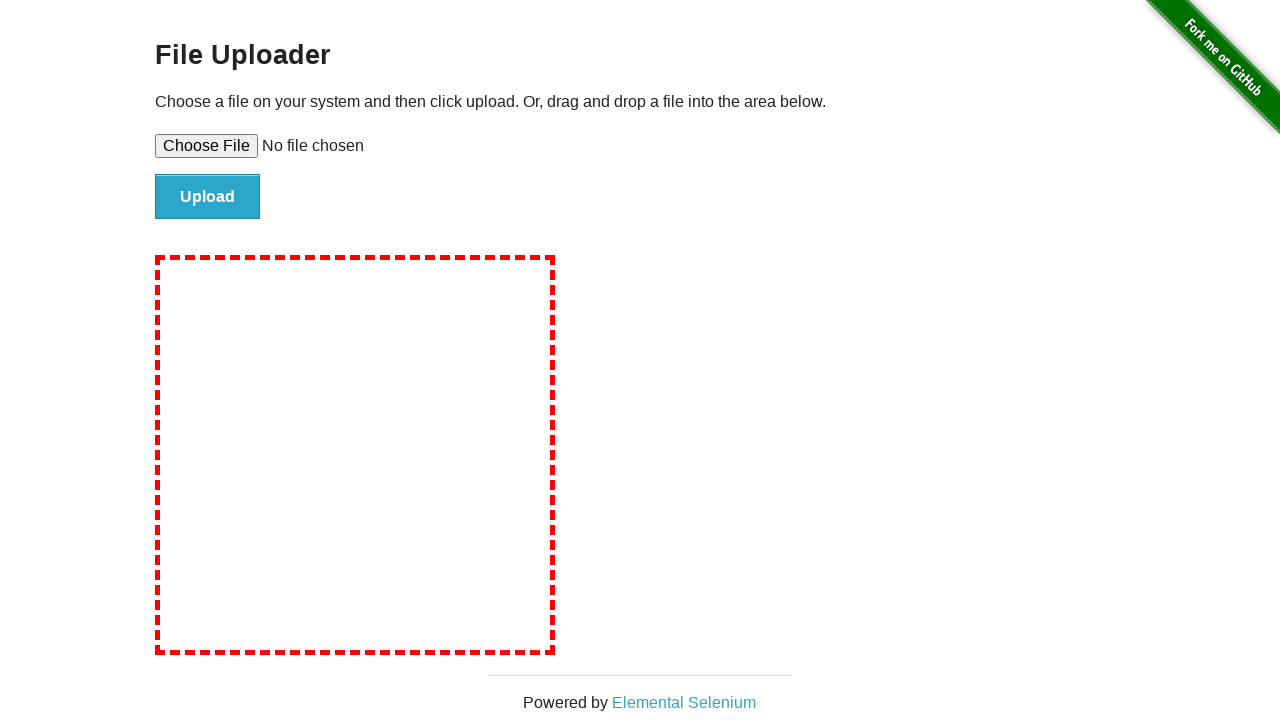

File uploader page header loaded
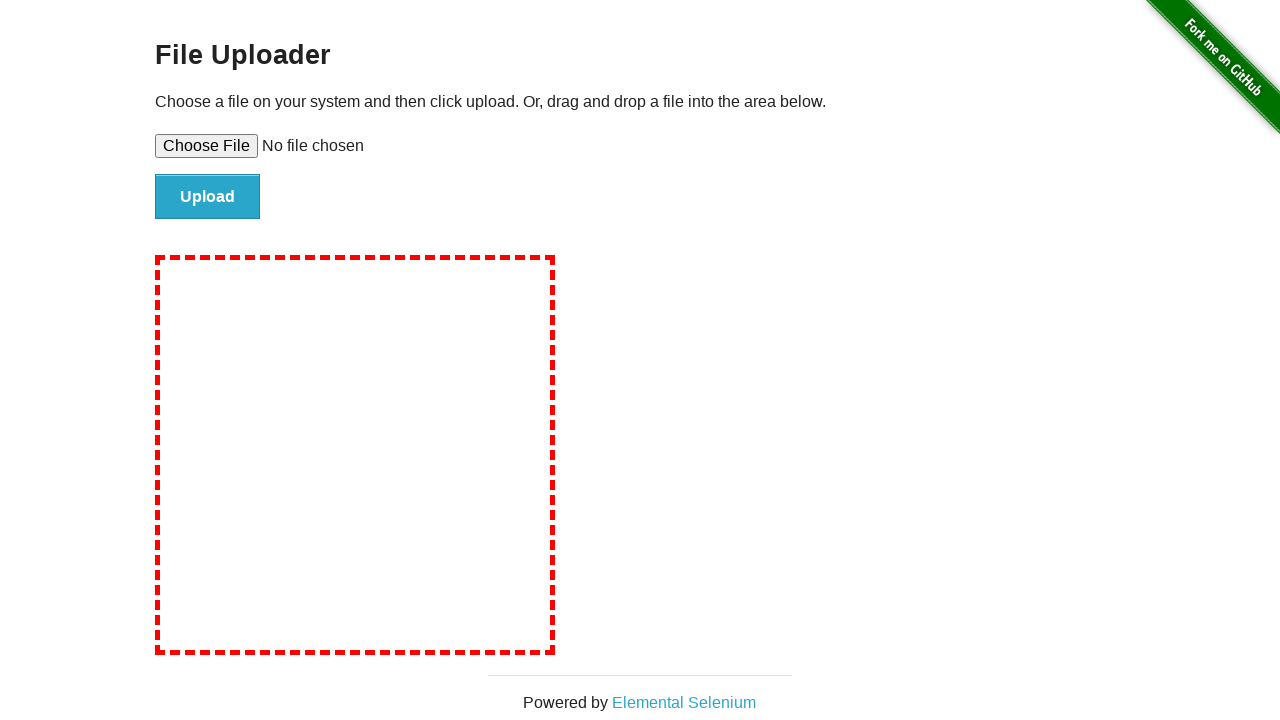

Created temporary test file
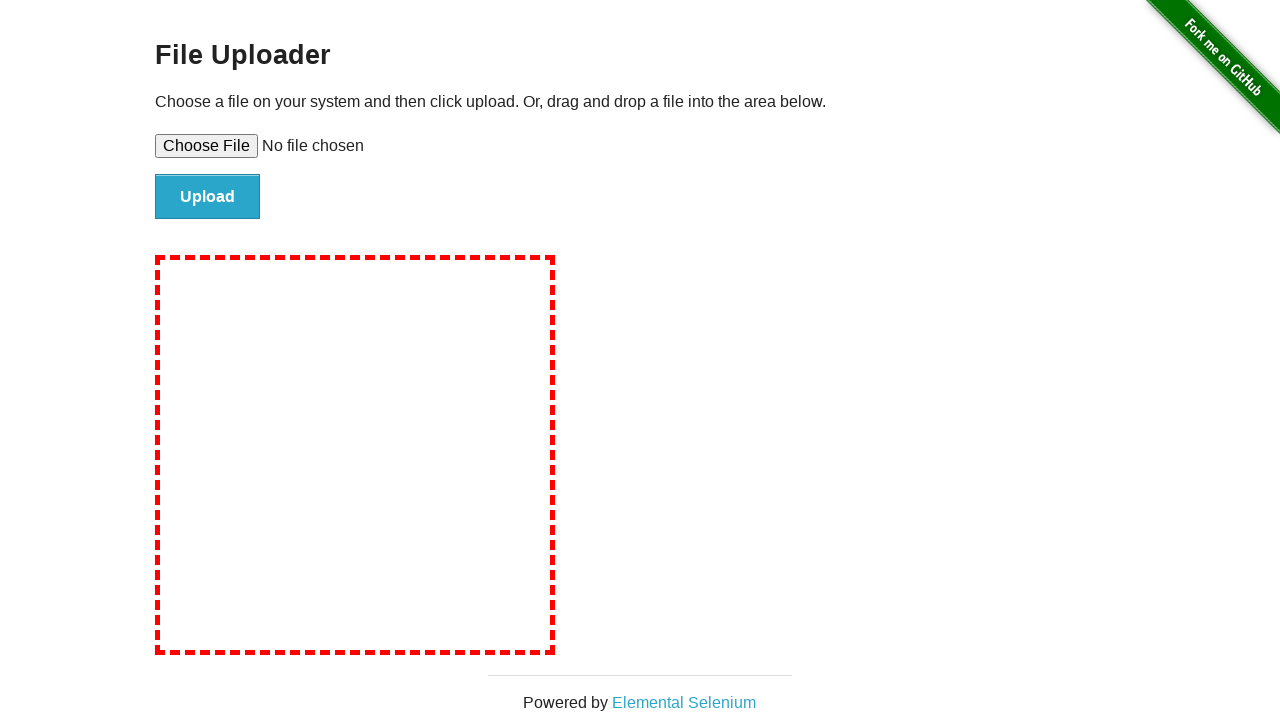

Selected file for upload
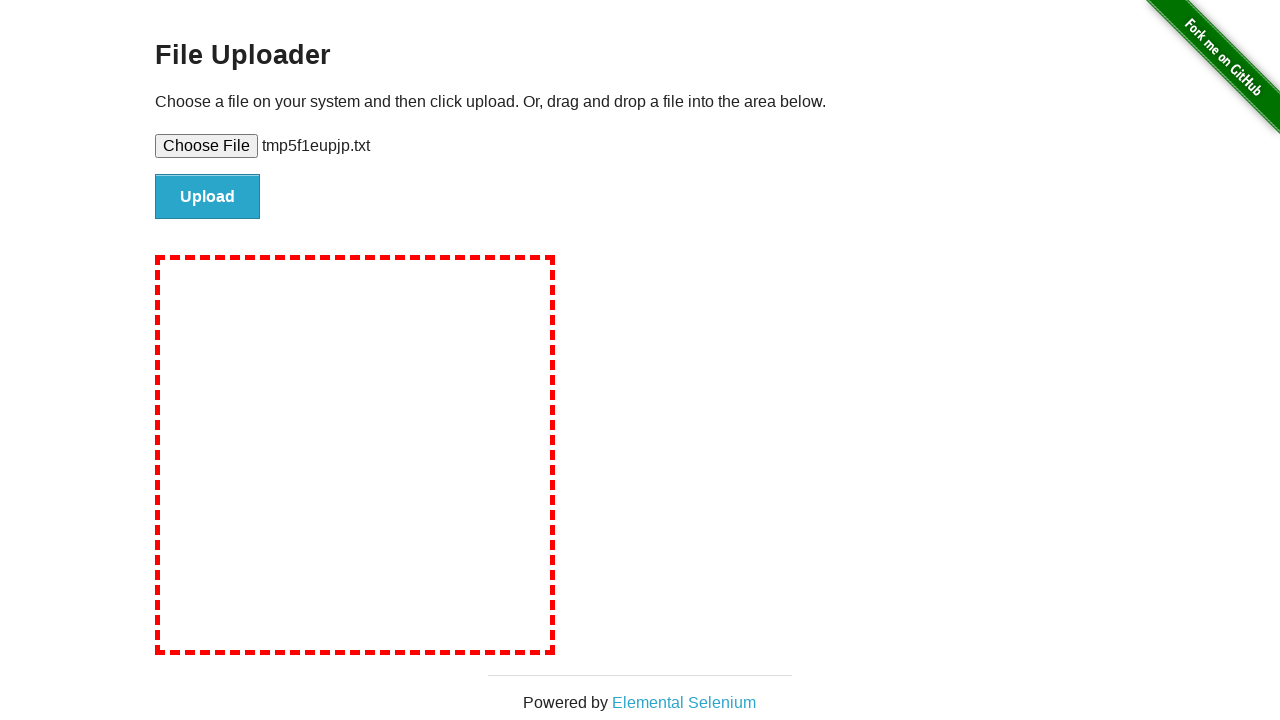

Clicked file submit button at (208, 197) on #file-submit
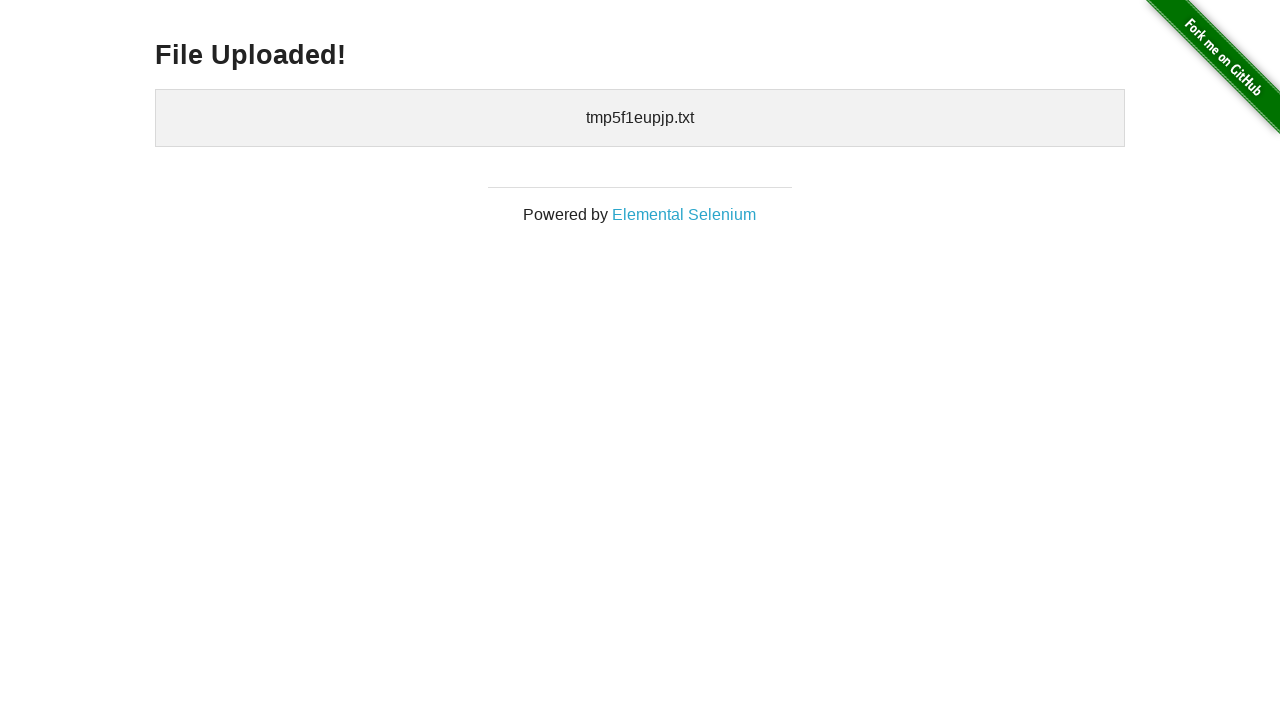

File upload success message appeared
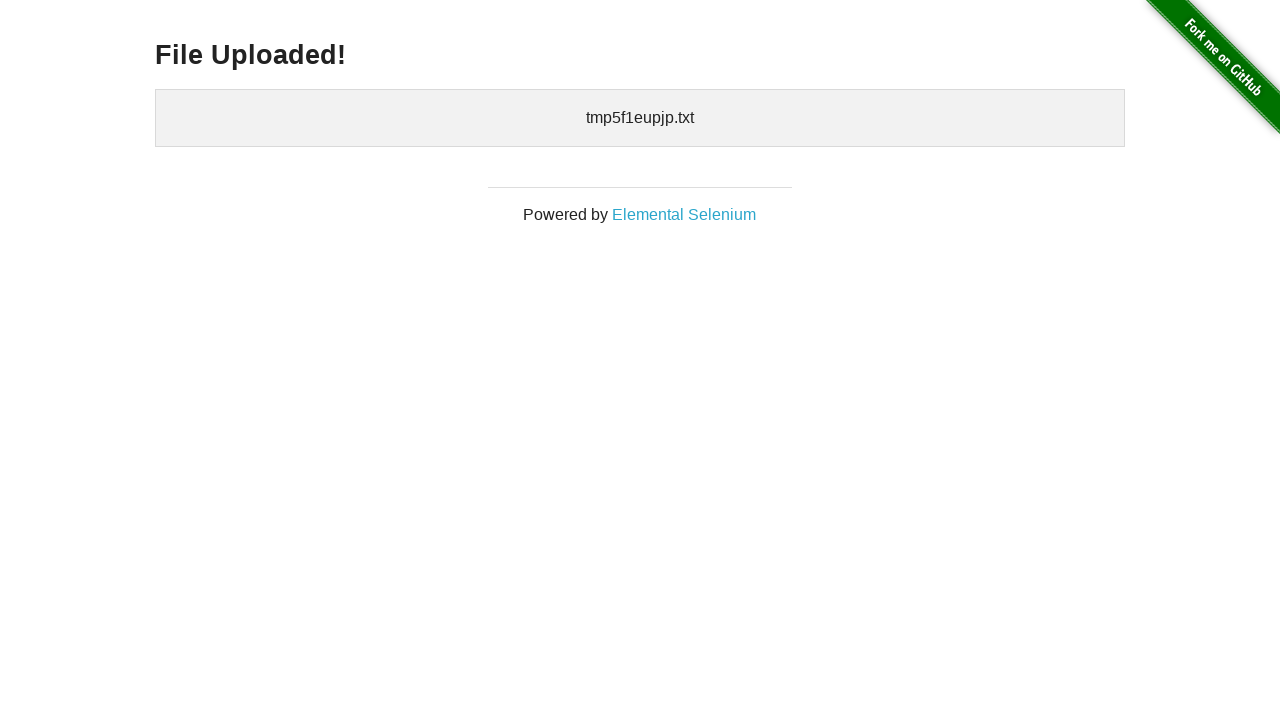

Cleaned up temporary test file
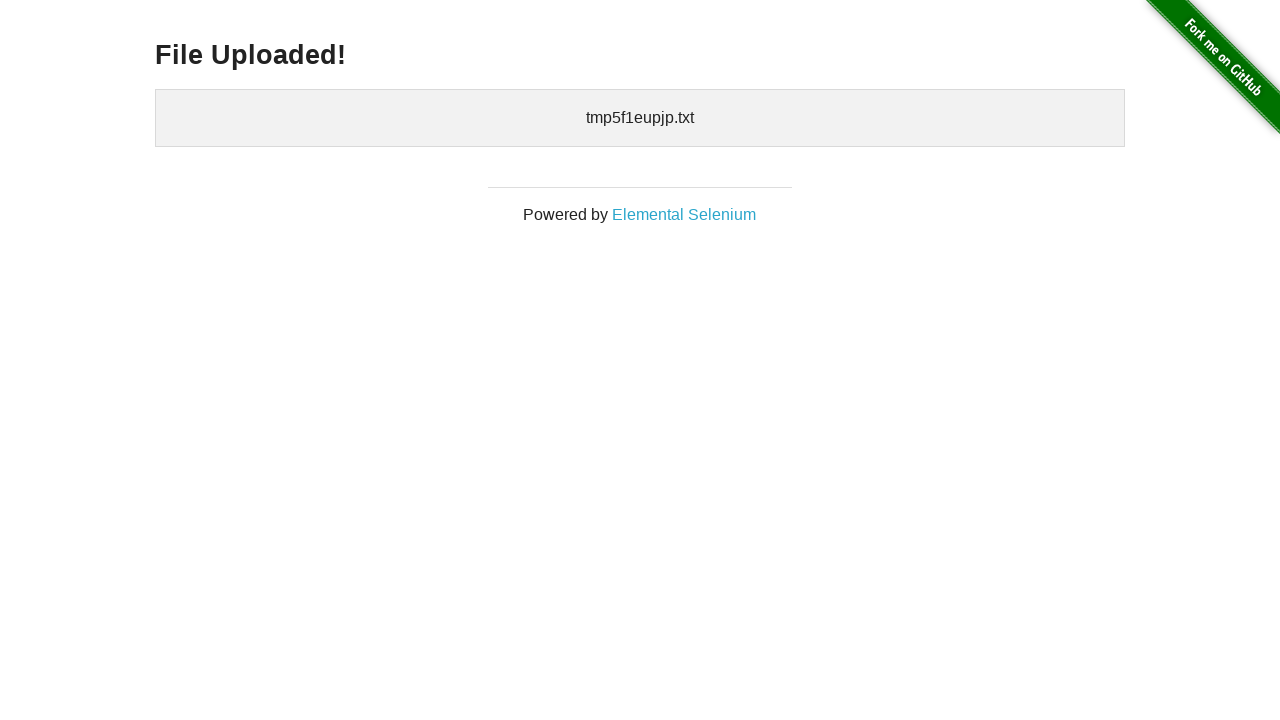

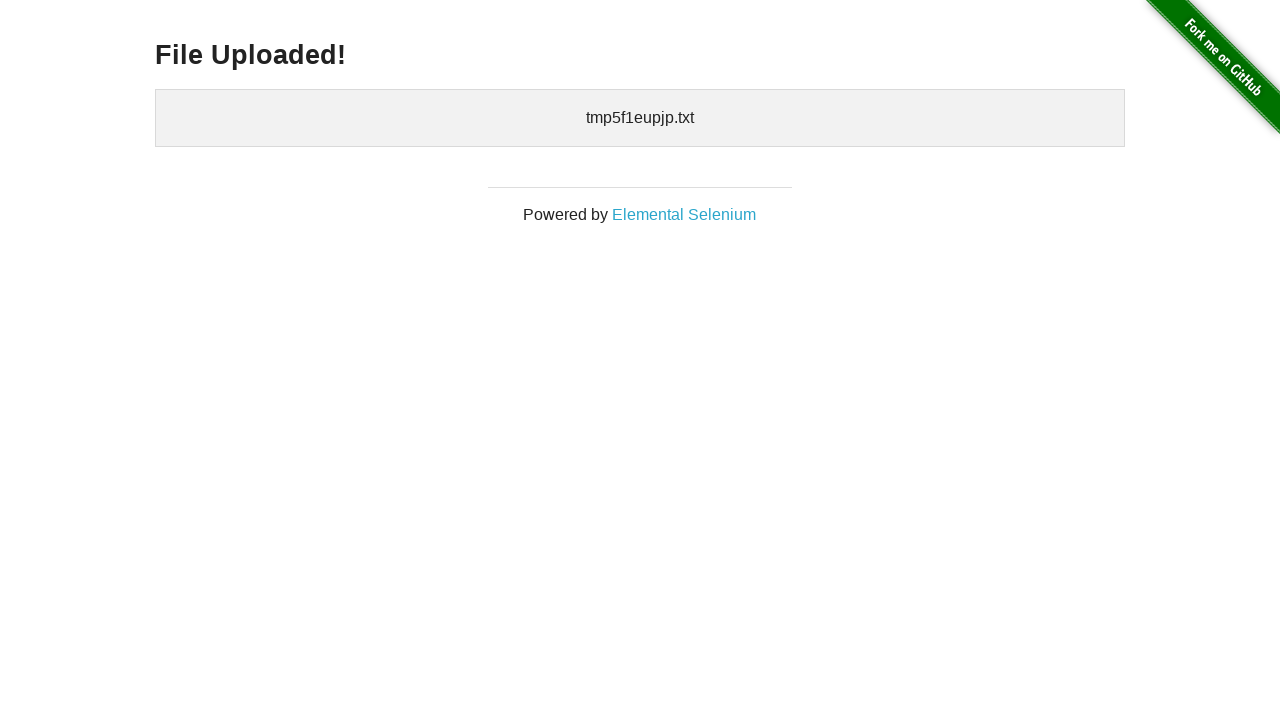